Tests adding a monitor to the shopping cart by navigating to the Monitors category, selecting the ASUS Full HD monitor, adding it to cart, and verifying it appears in the cart page.

Starting URL: https://www.demoblaze.com/

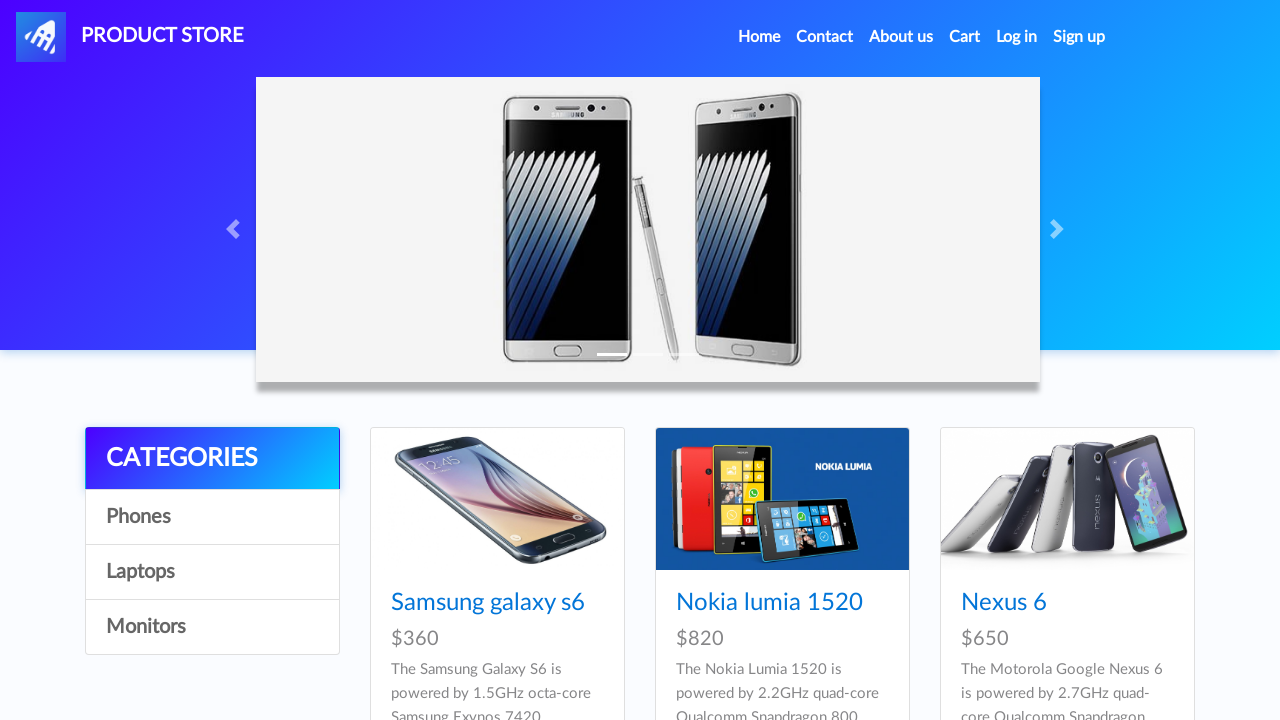

Clicked on Monitors category at (212, 627) on internal:role=link[name="Monitors"i]
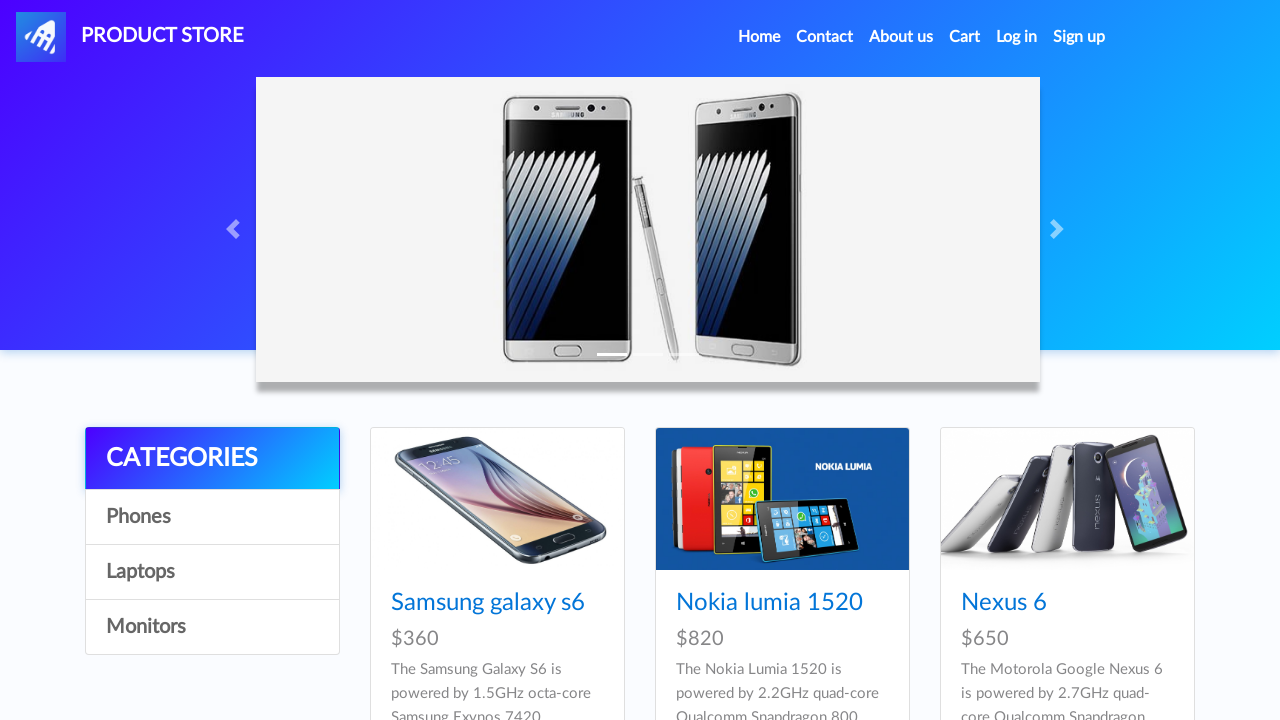

Clicked on ASUS Full HD monitor at (749, 603) on internal:role=link[name="ASUS Full HD"i]
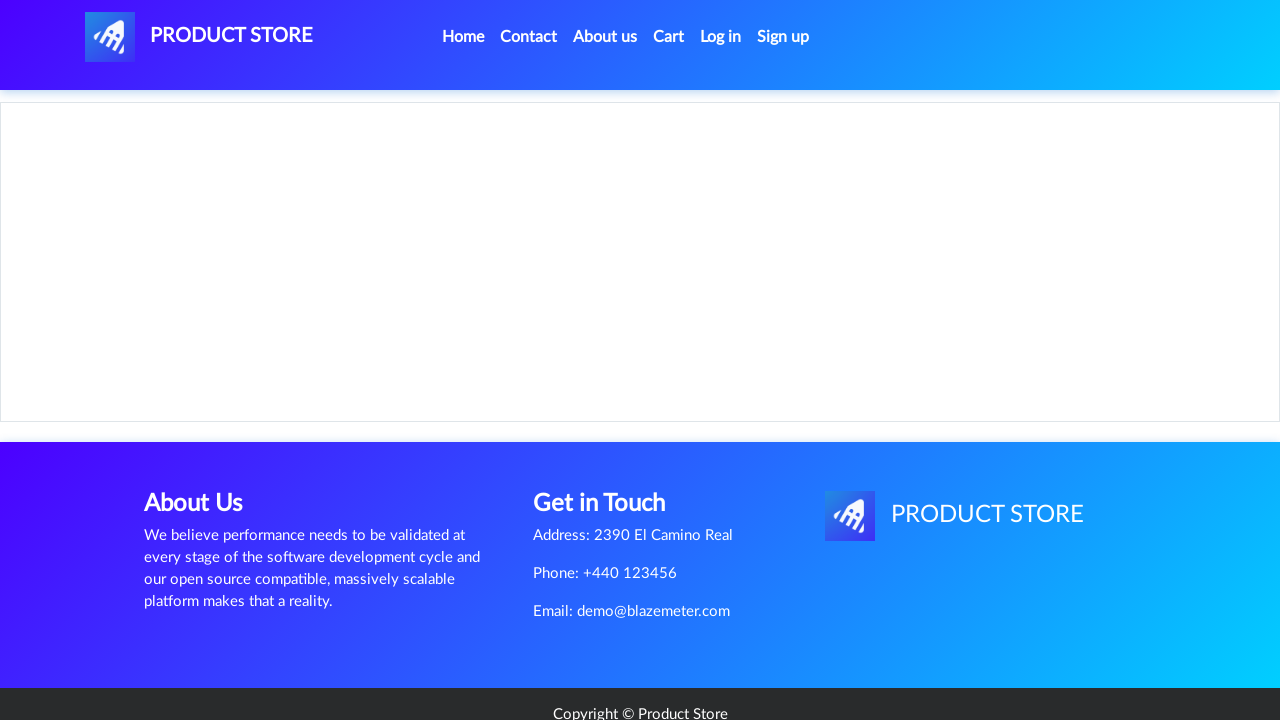

Clicked Add to cart button at (610, 420) on internal:role=link[name="Add to cart"i]
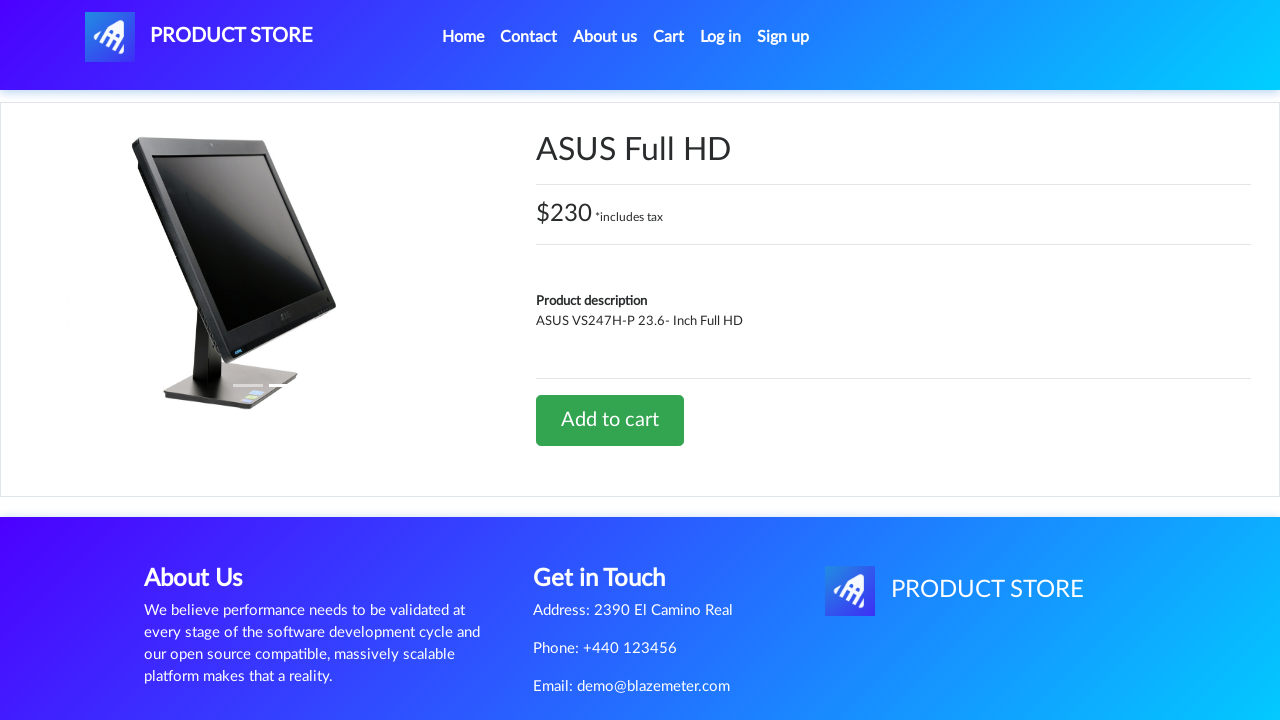

Set up dialog handler to accept alerts
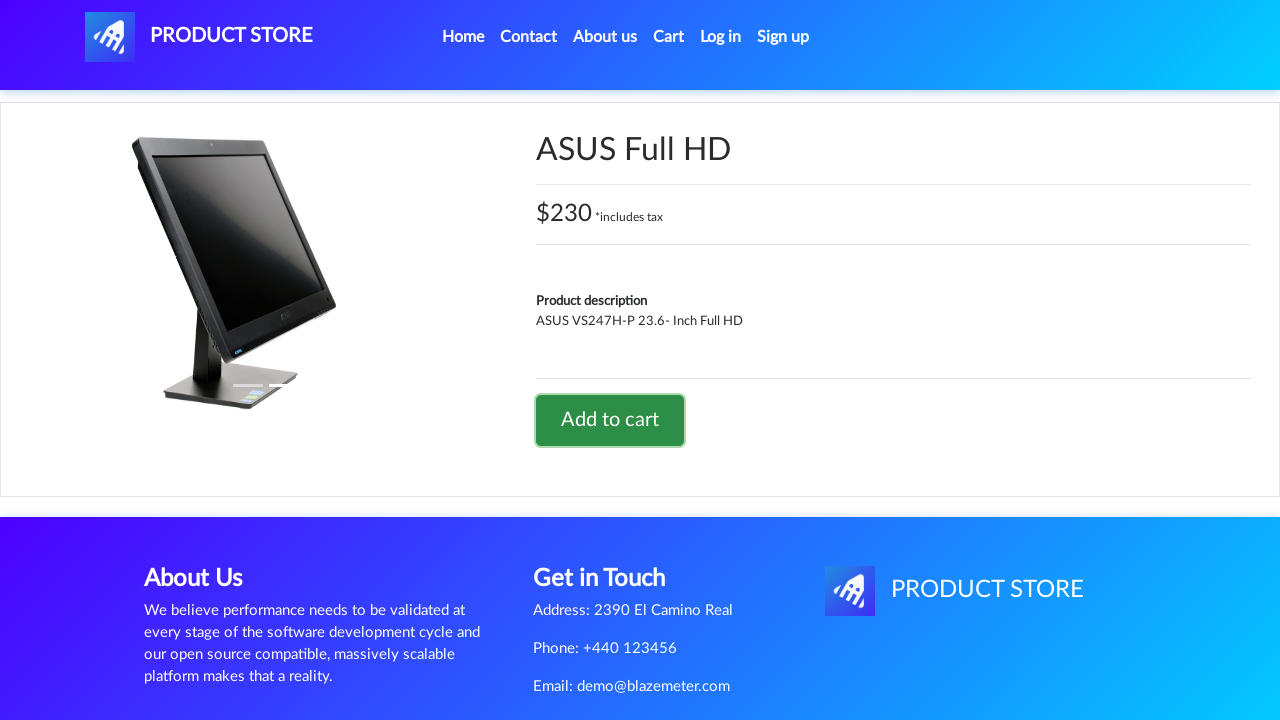

Waited for dialog to appear and be handled
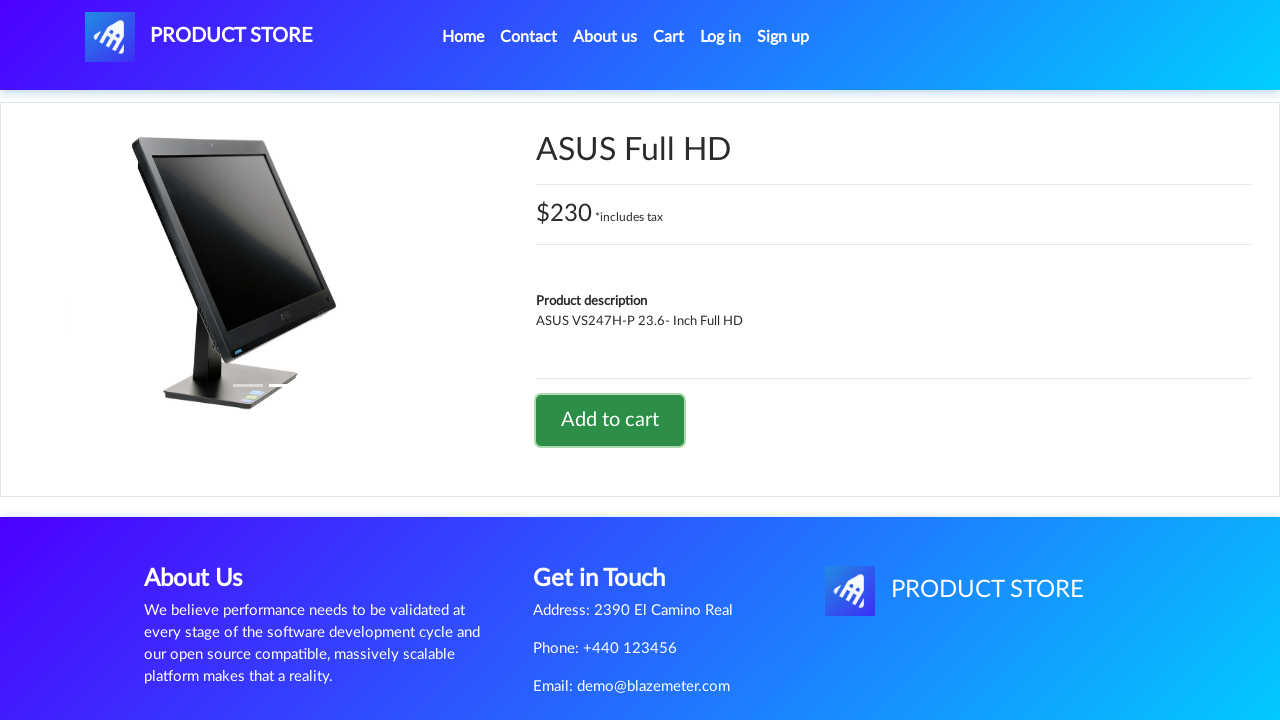

Clicked on Cart link to navigate to cart page at (669, 37) on internal:role=link[name="Cart"s]
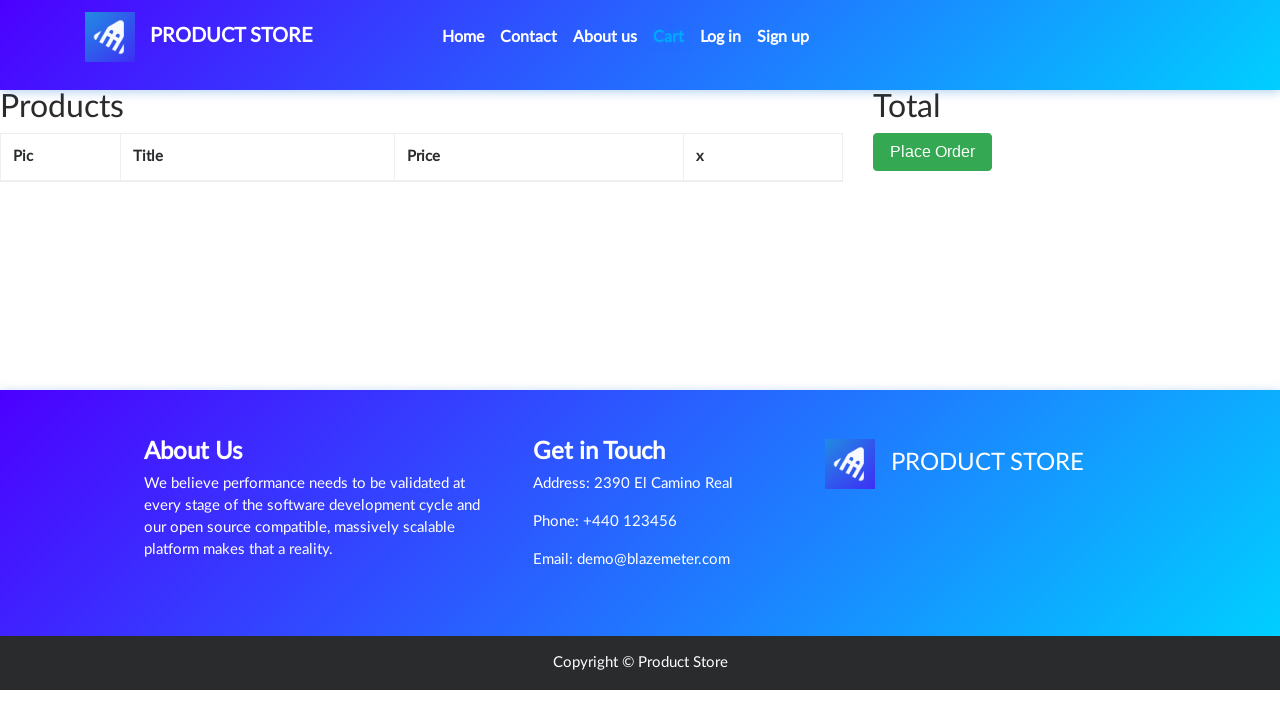

Cart page loaded successfully
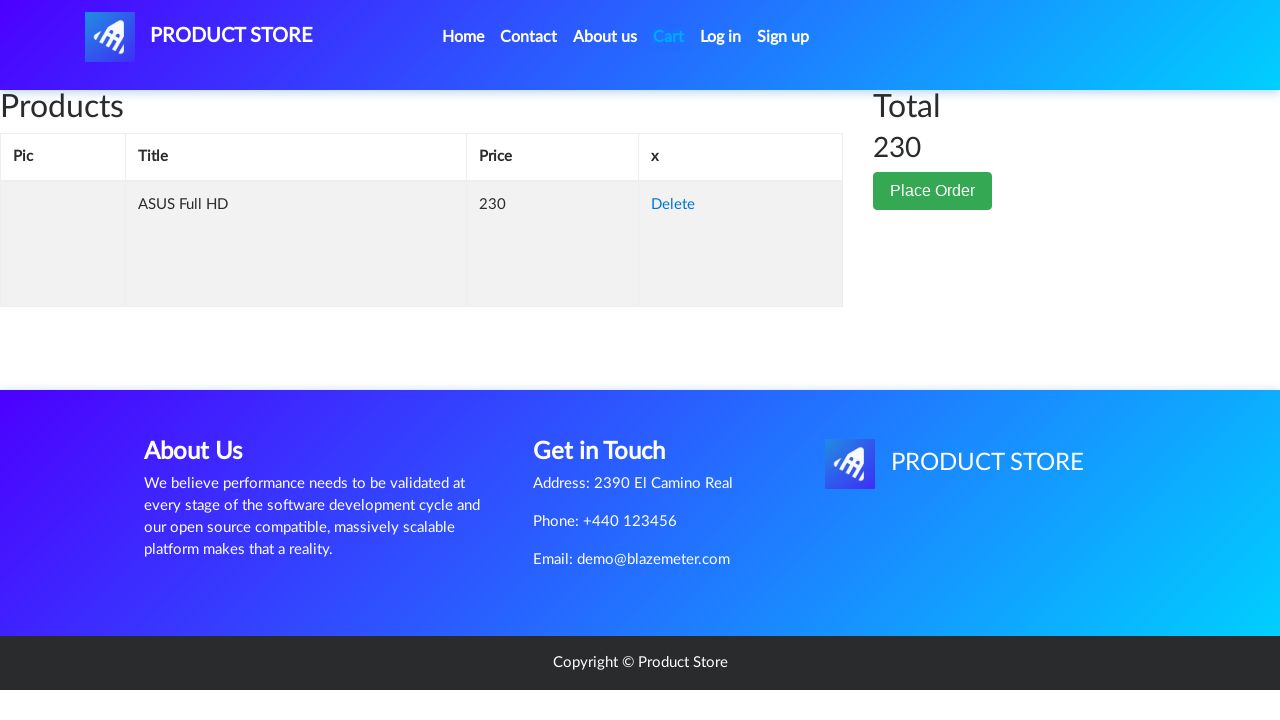

Verified ASUS Full HD monitor appears in cart
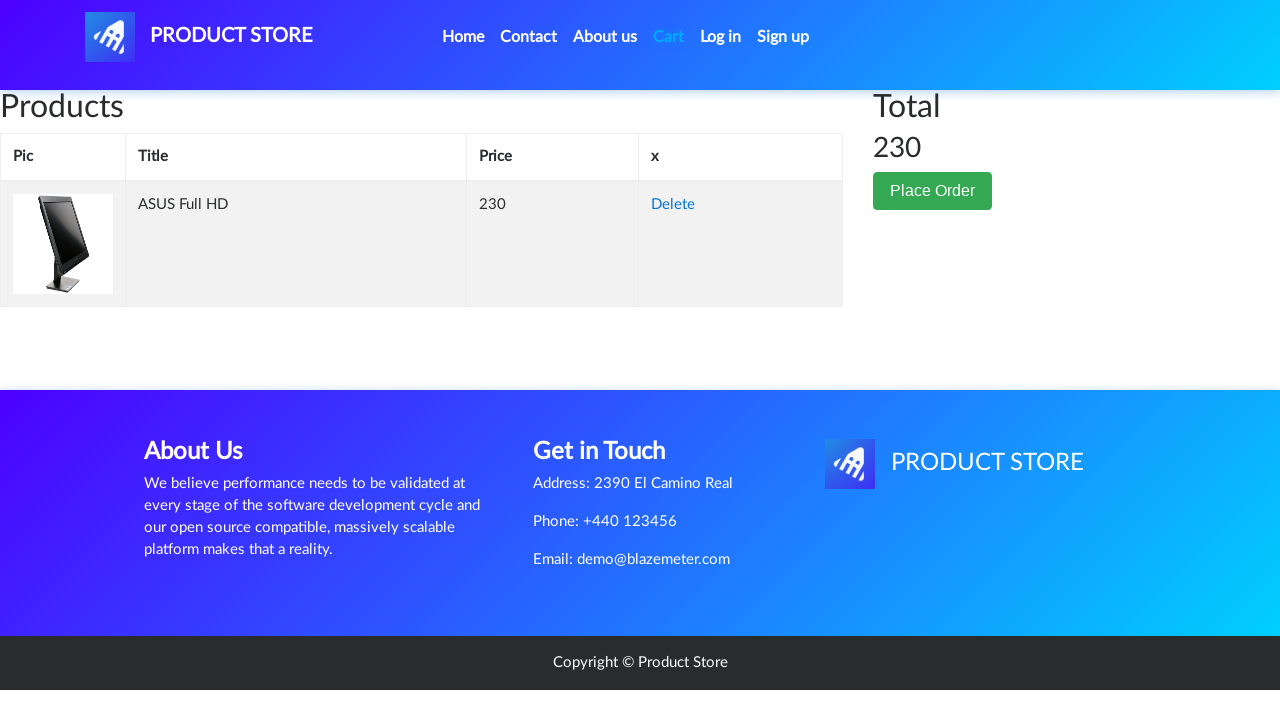

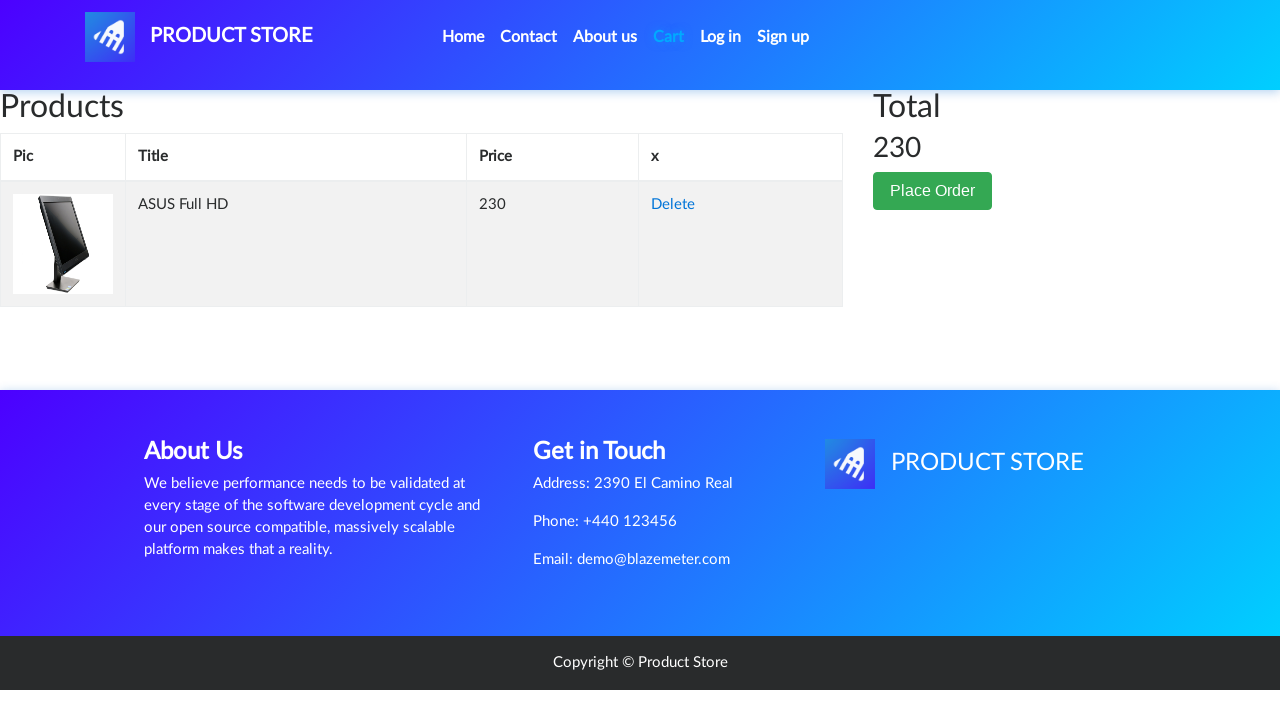